Tests drag and drop functionality by dragging element A and dropping it onto element B

Starting URL: https://the-internet.herokuapp.com/drag_and_drop

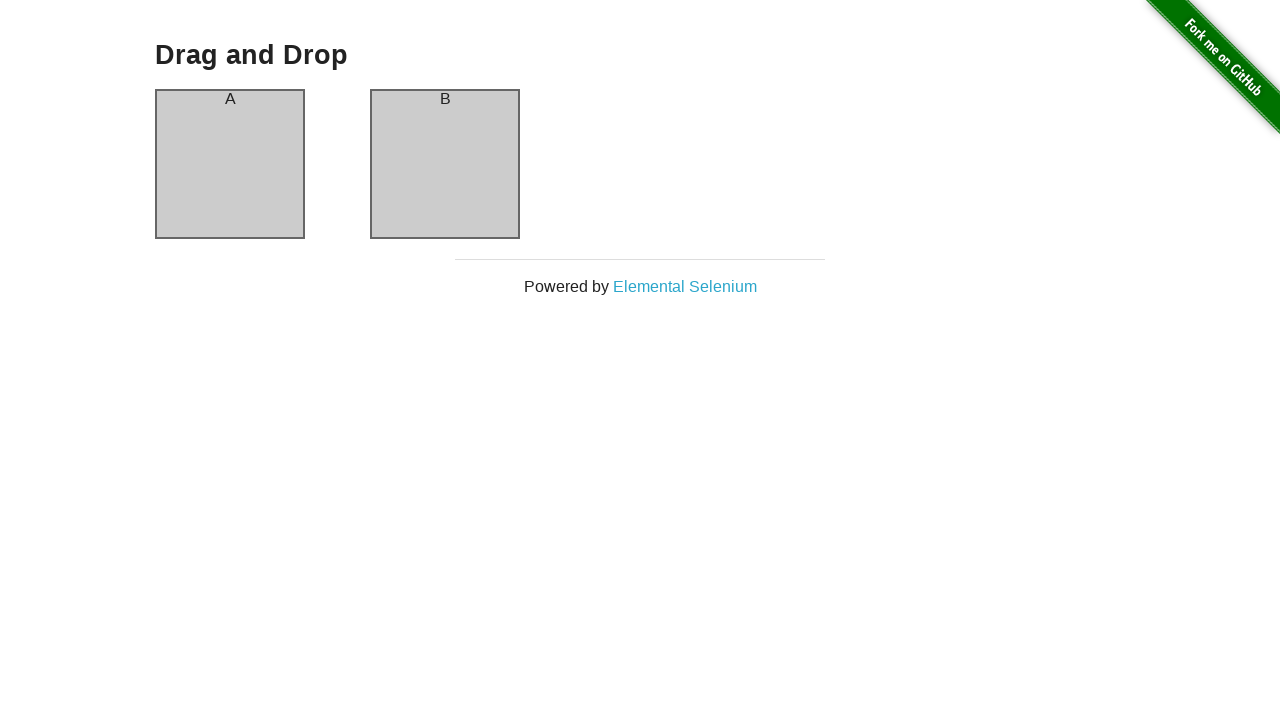

Located source element (column-a) for drag operation
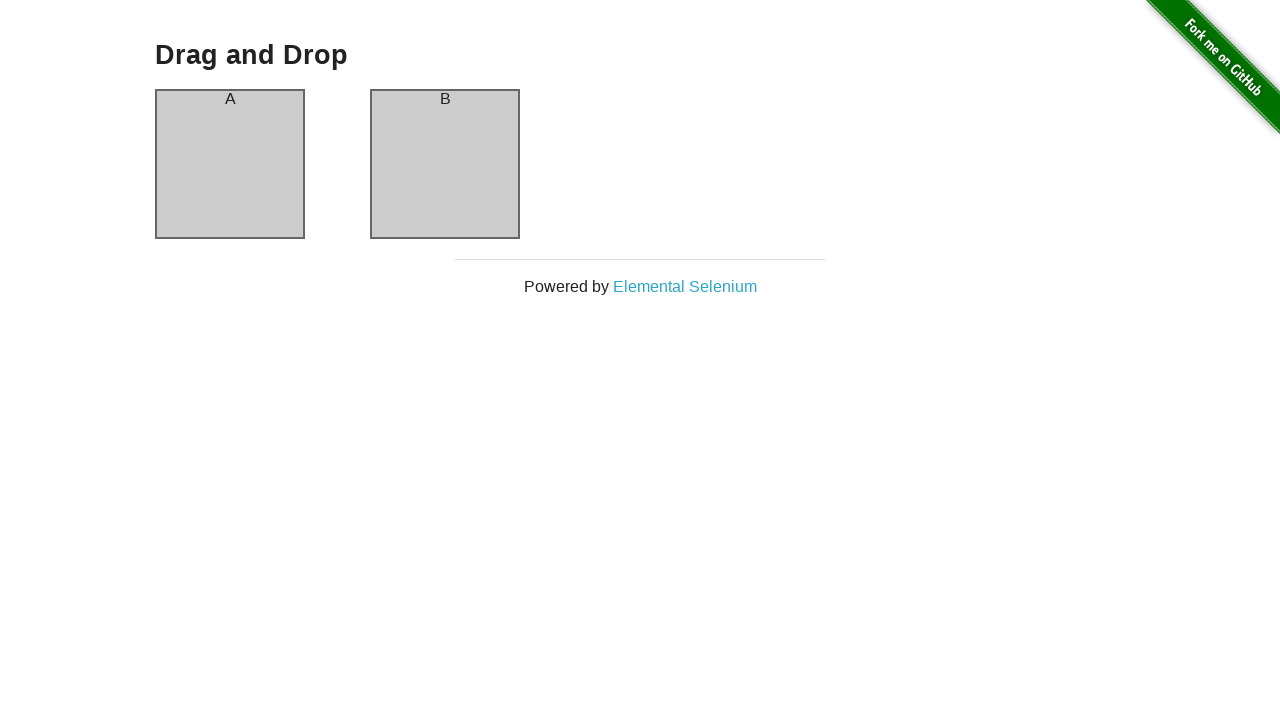

Located target element (column-b) for drop operation
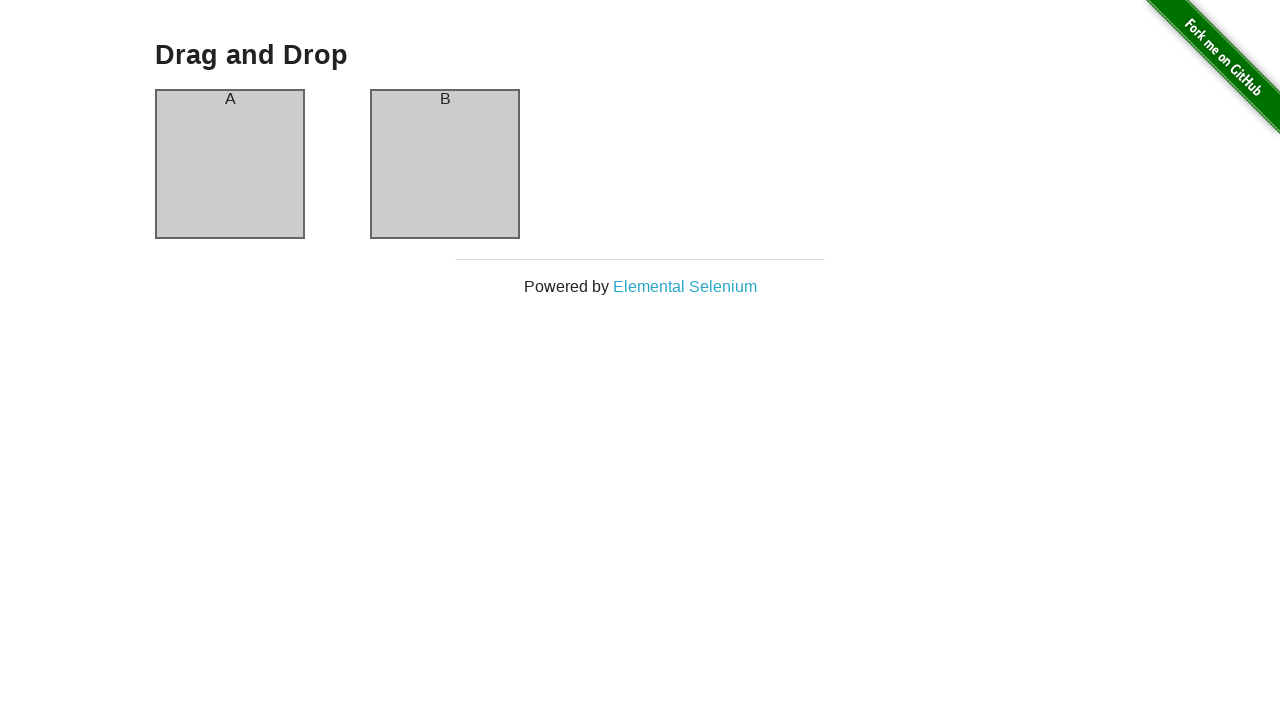

Dragged element A onto element B - drag and drop completed at (445, 164)
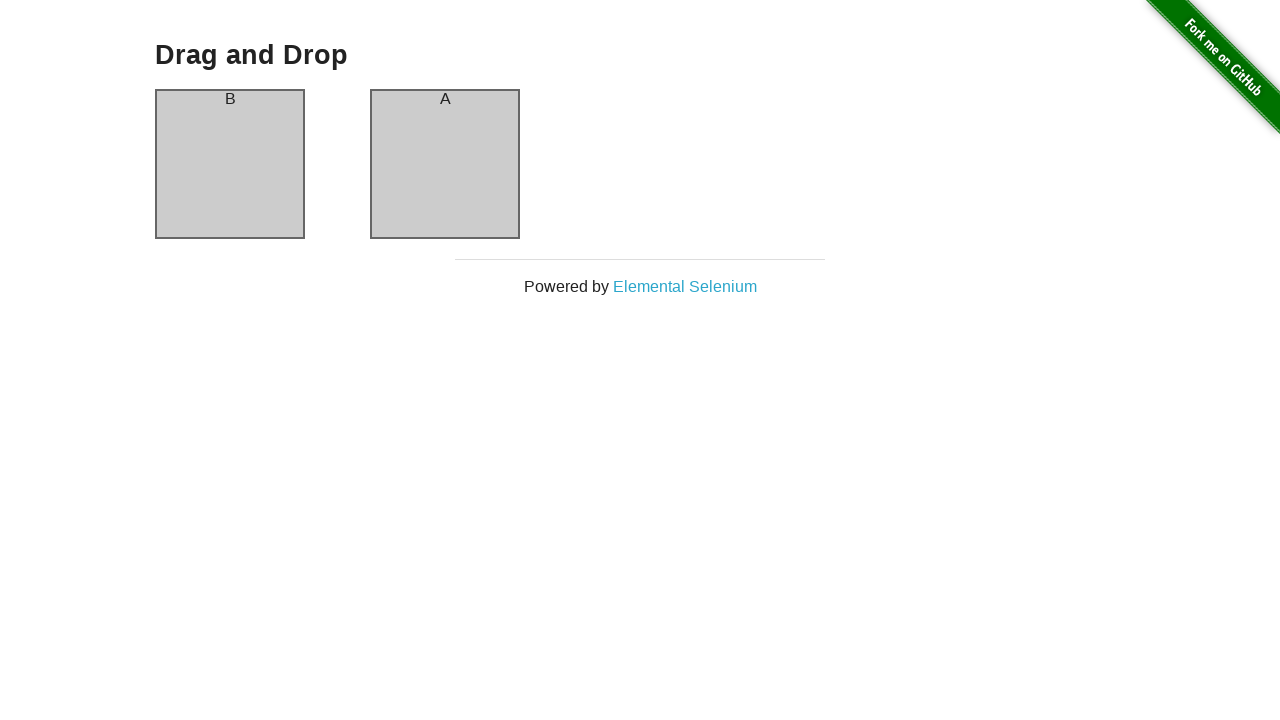

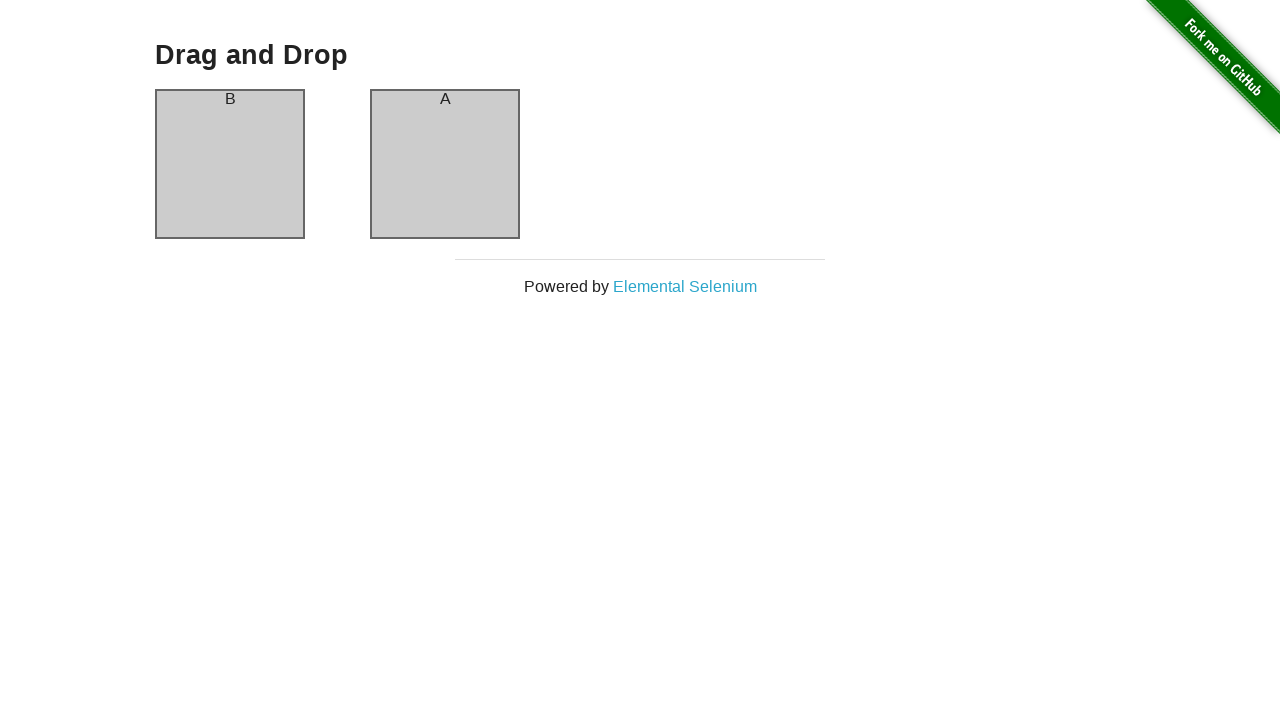